Tests navigation to Browse Languages menu and then to the N submenu, verifying the N link is present.

Starting URL: https://www.99-bottles-of-beer.net/

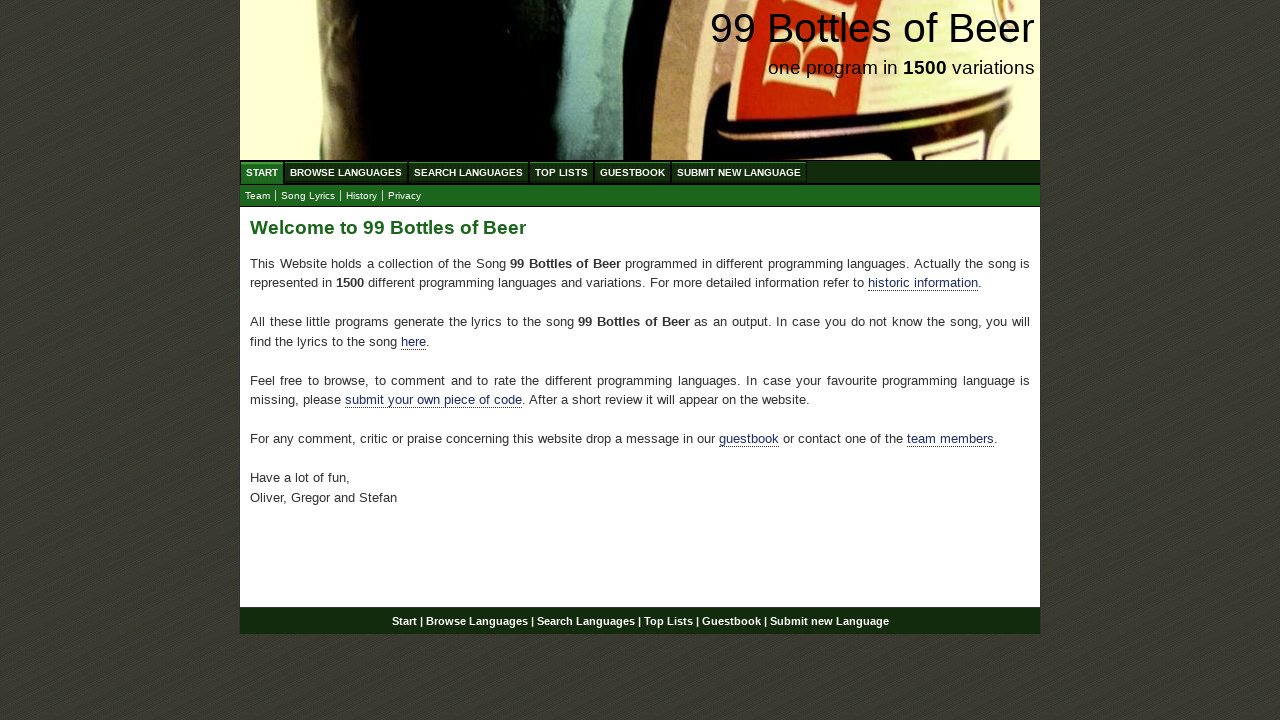

Clicked on Browse Languages menu at (346, 172) on xpath=//div[@id='navigation']/ul/li/a[@href='/abc.html']
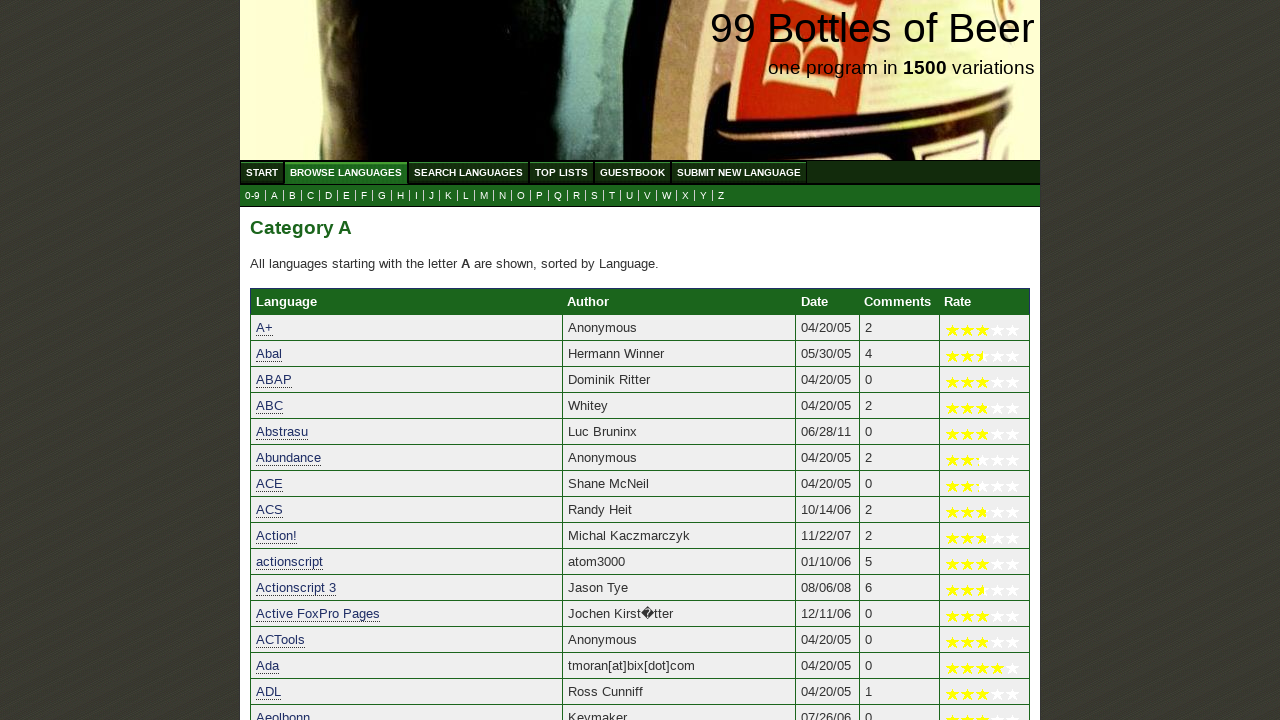

Clicked on N submenu at (502, 196) on xpath=//div[@id='navigation']/ul/li/a[@href='n.html']
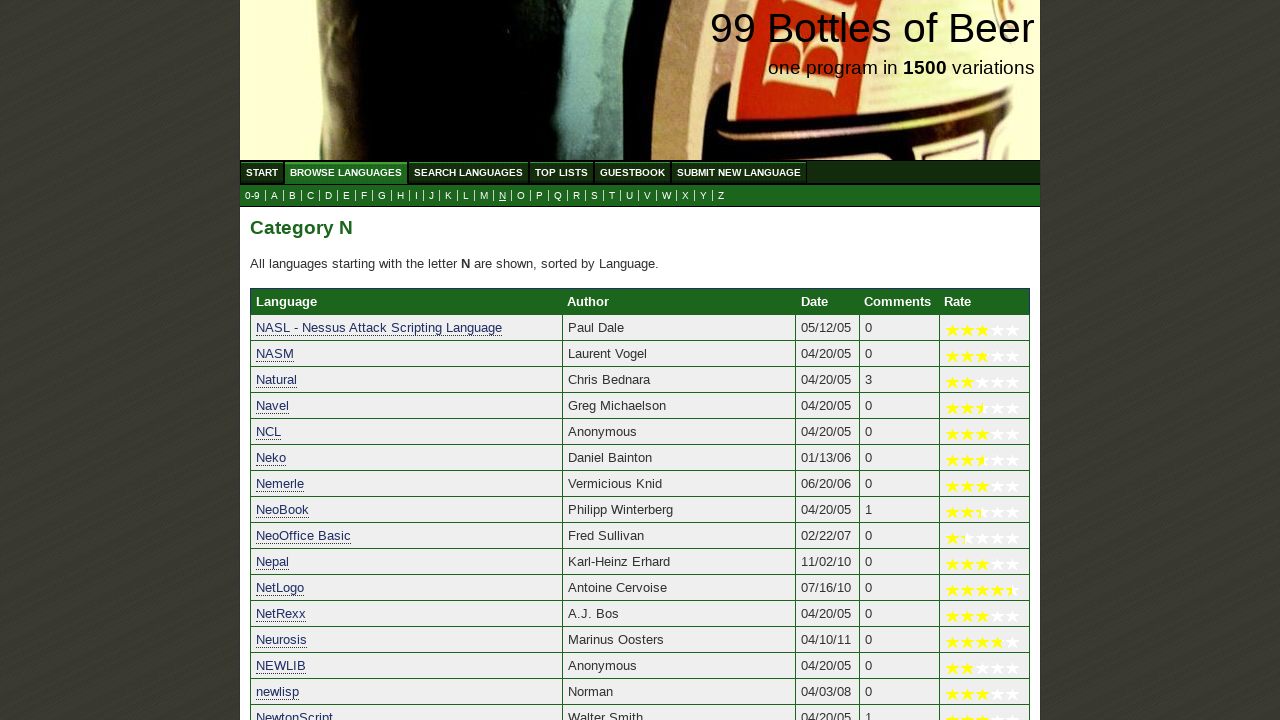

N submenu link is visible and verified
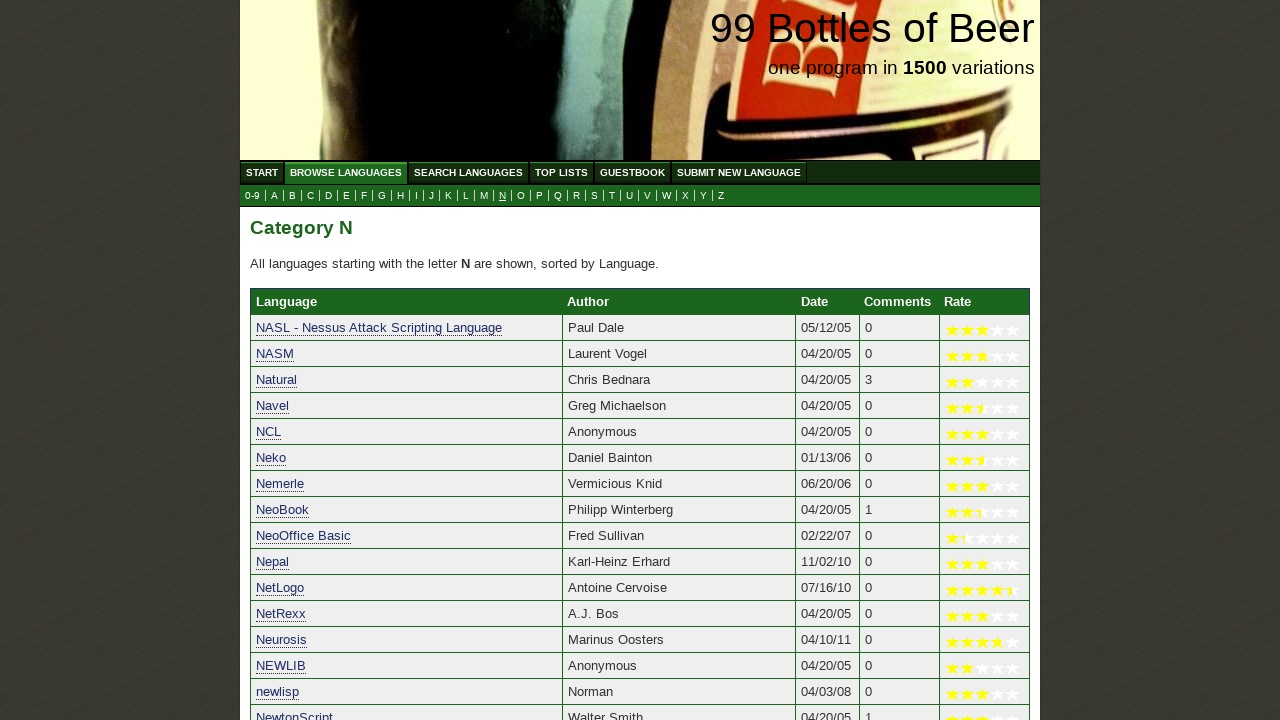

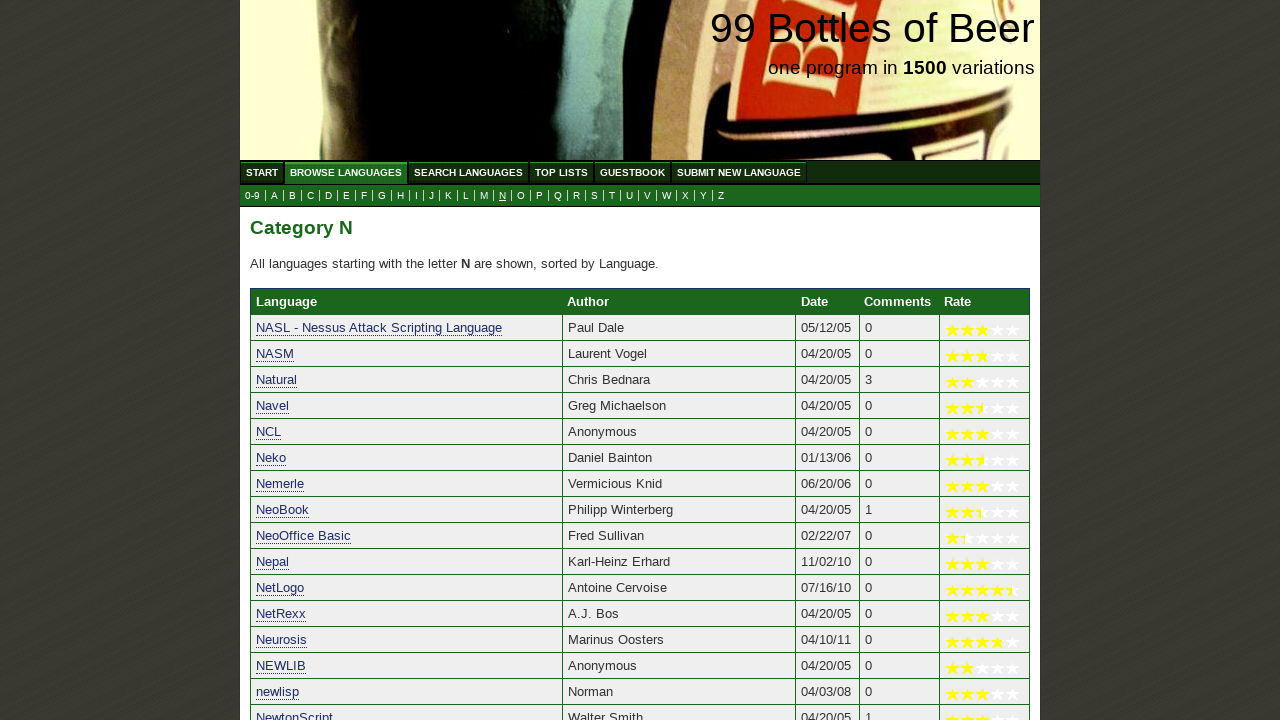